Tests button click functionality by clicking a "Click Me" button on a demo page

Starting URL: https://demoqa.com/buttons

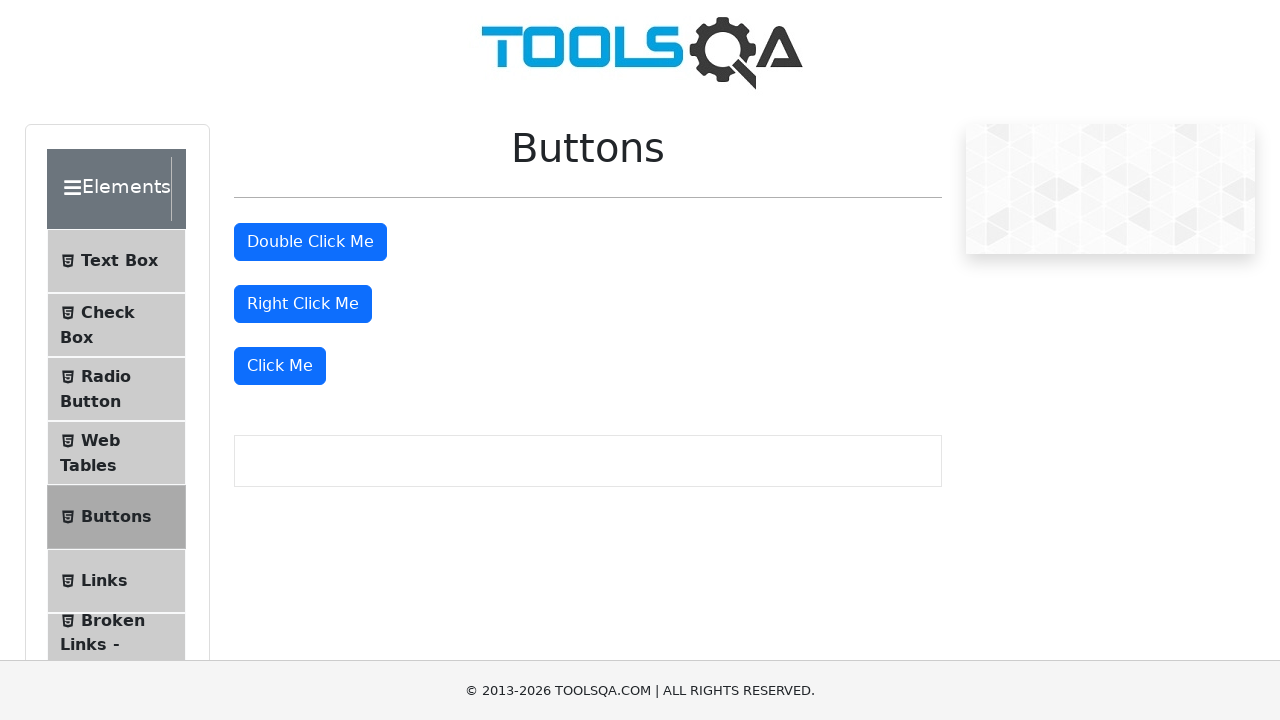

Clicked the 'Click Me' button at (280, 366) on xpath=//button[text()='Click Me']
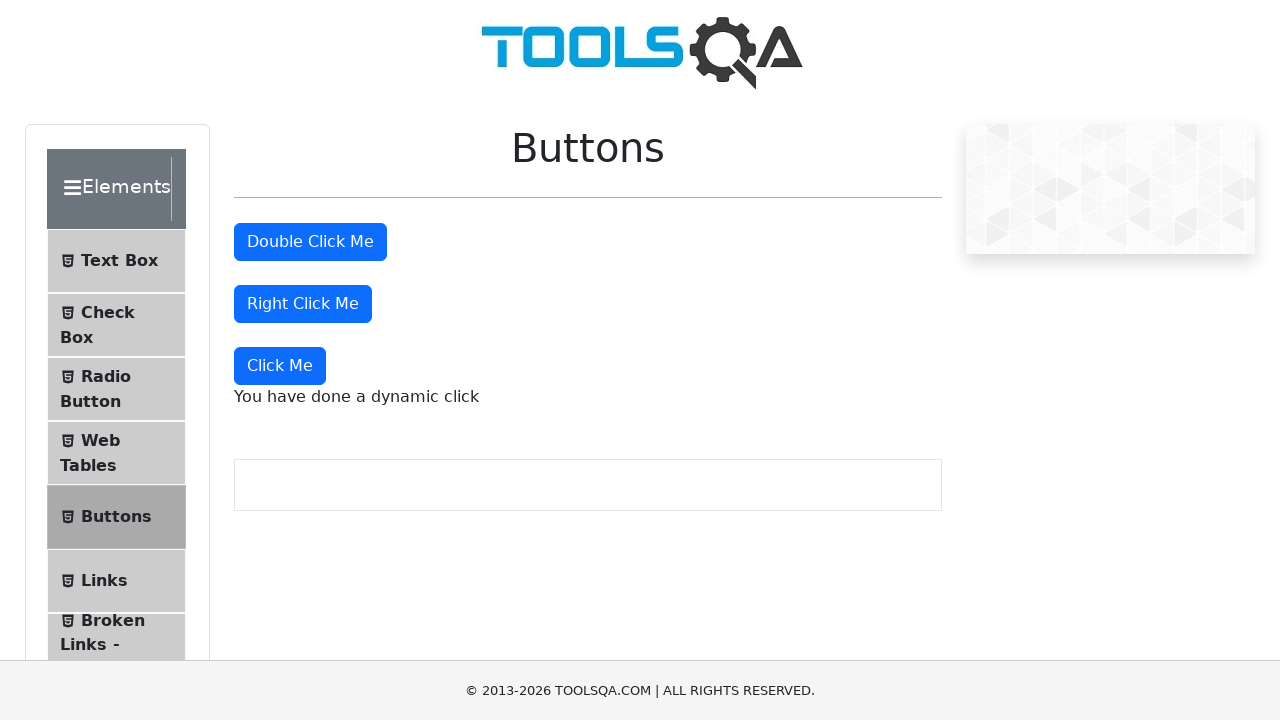

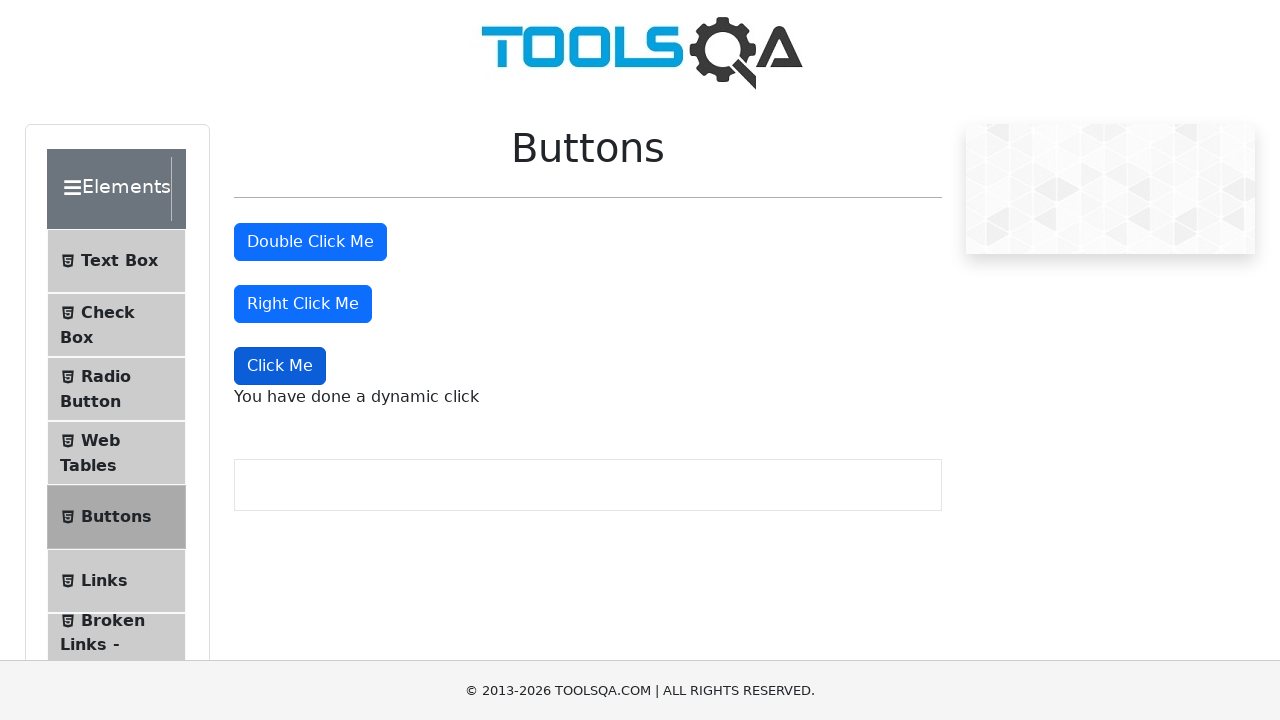